Tests drag and drop functionality on jQuery UI demo page by dragging an element into a droppable zone, then navigates to the download page

Starting URL: https://jqueryui.com/droppable/

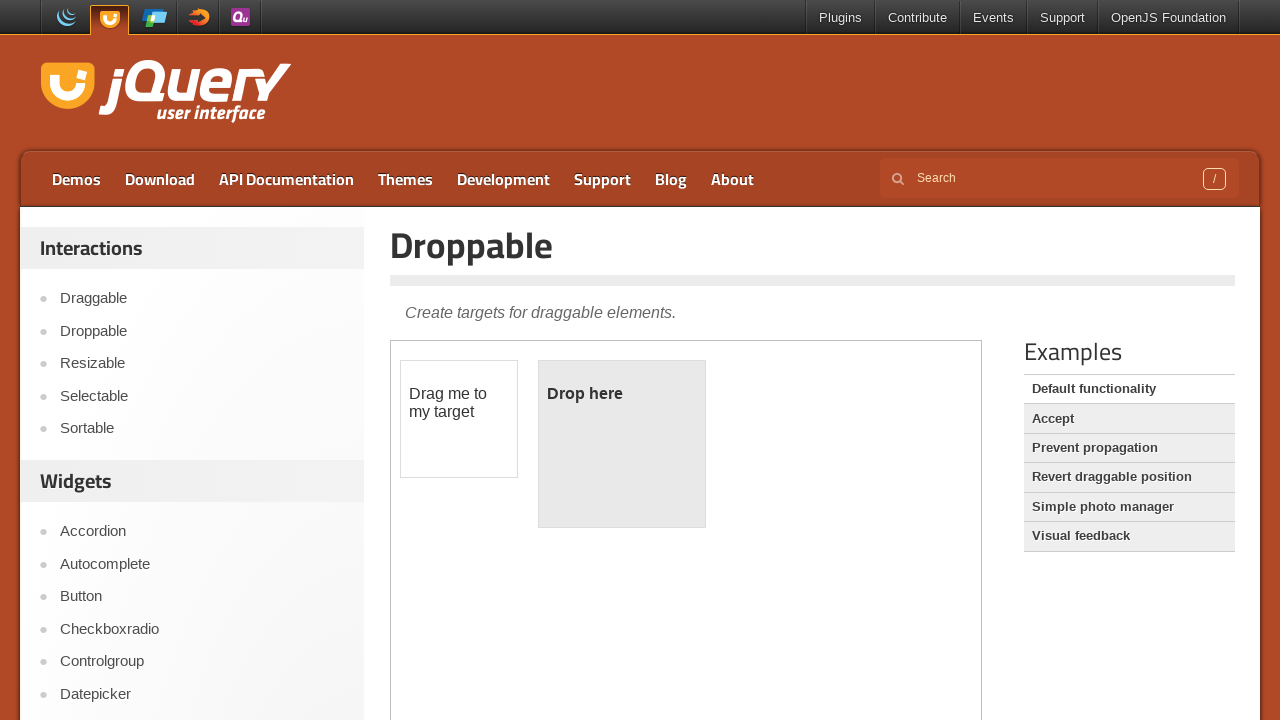

Located iframe containing drag and drop demo
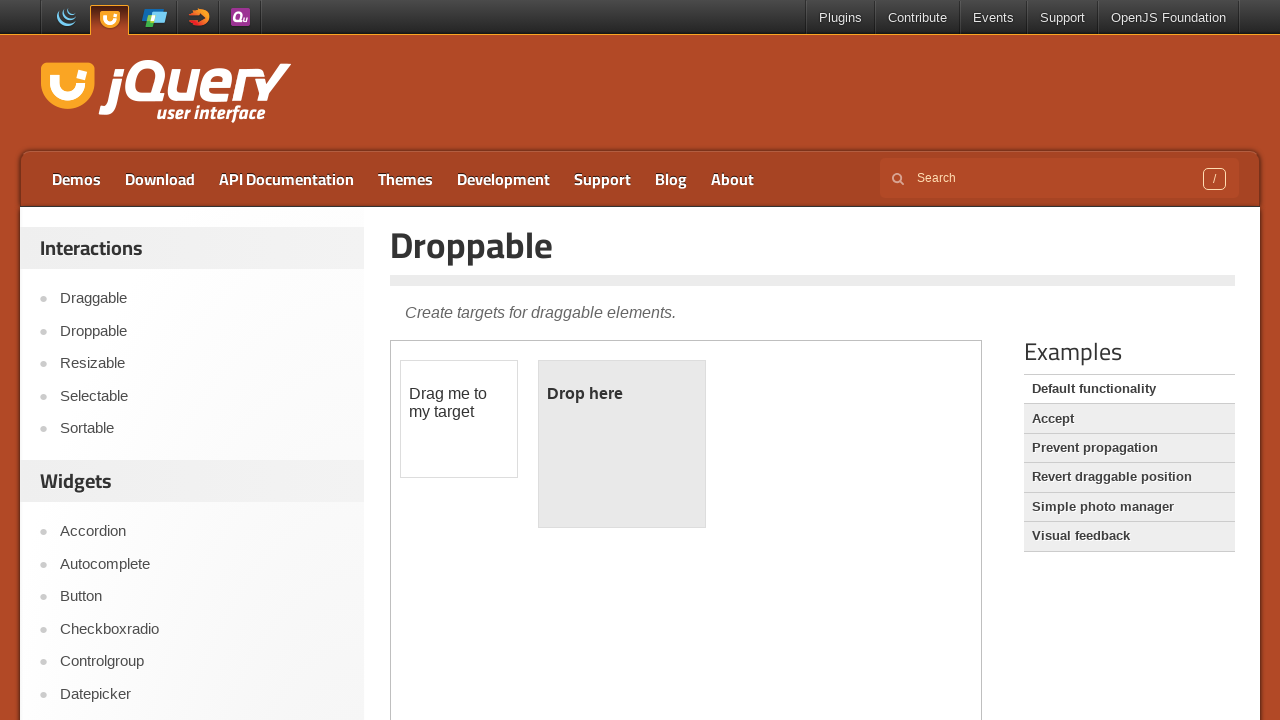

Located draggable element in iframe
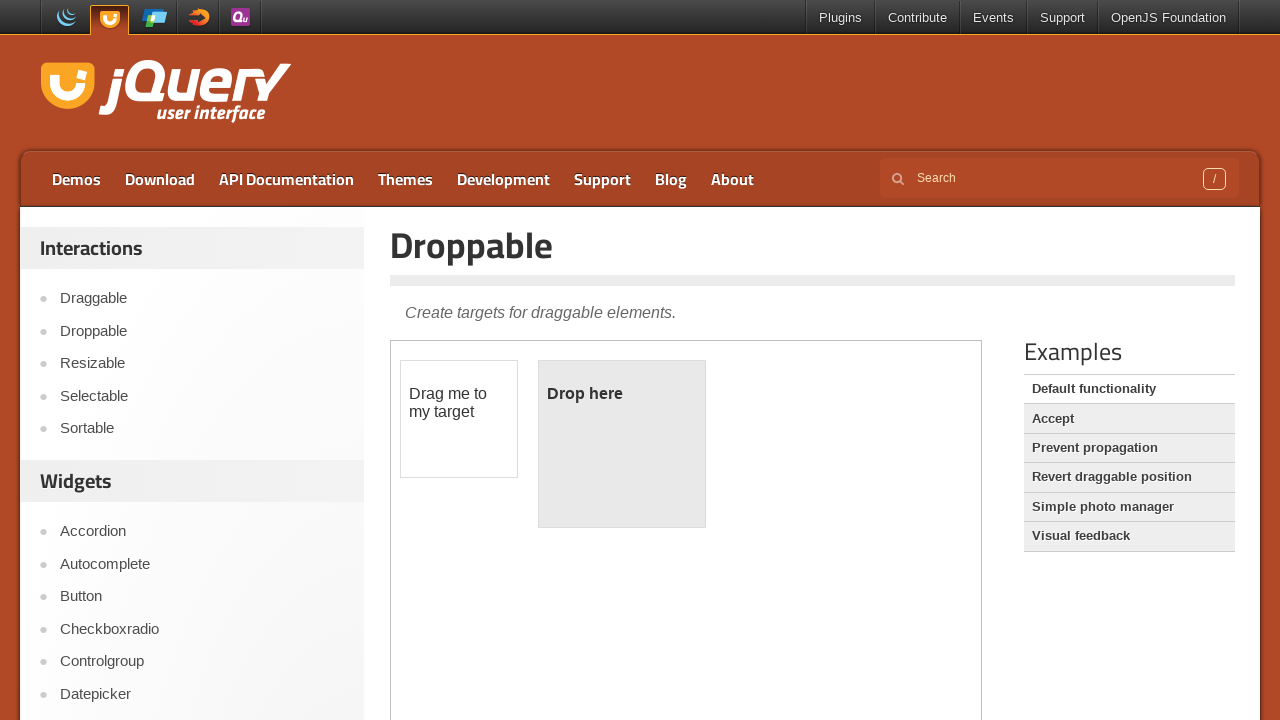

Located droppable element in iframe
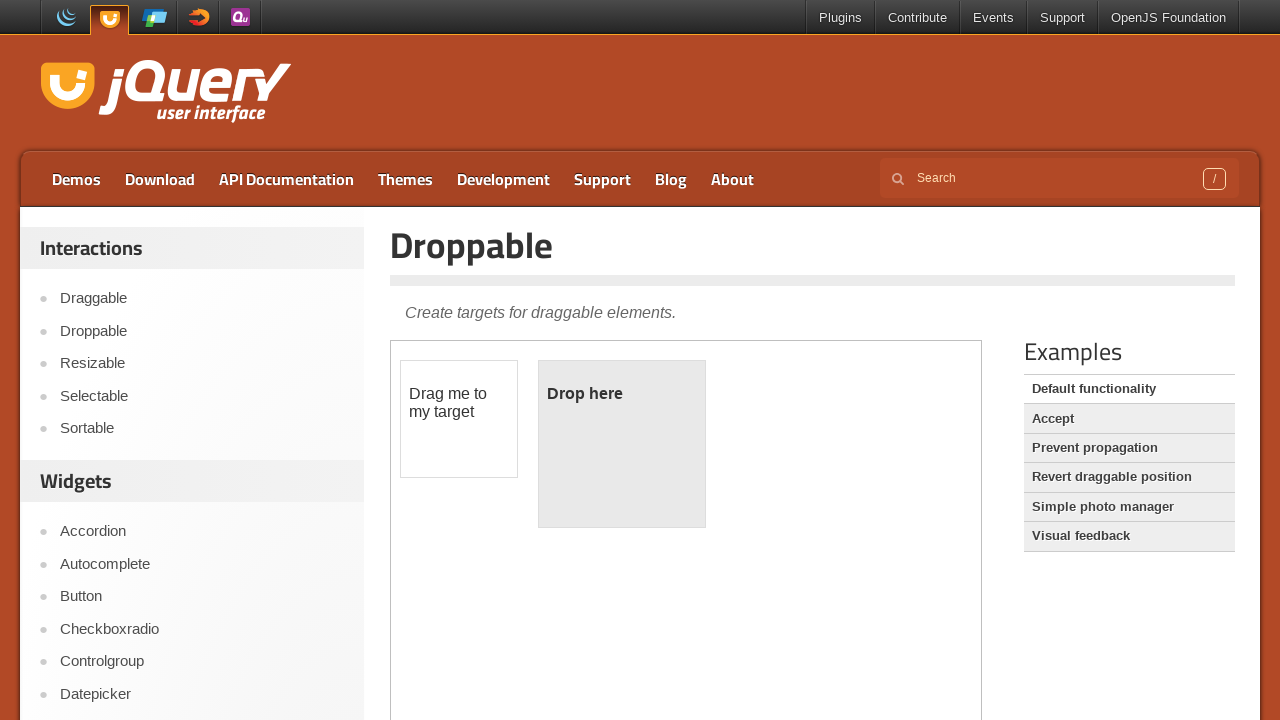

Dragged element into droppable zone at (622, 444)
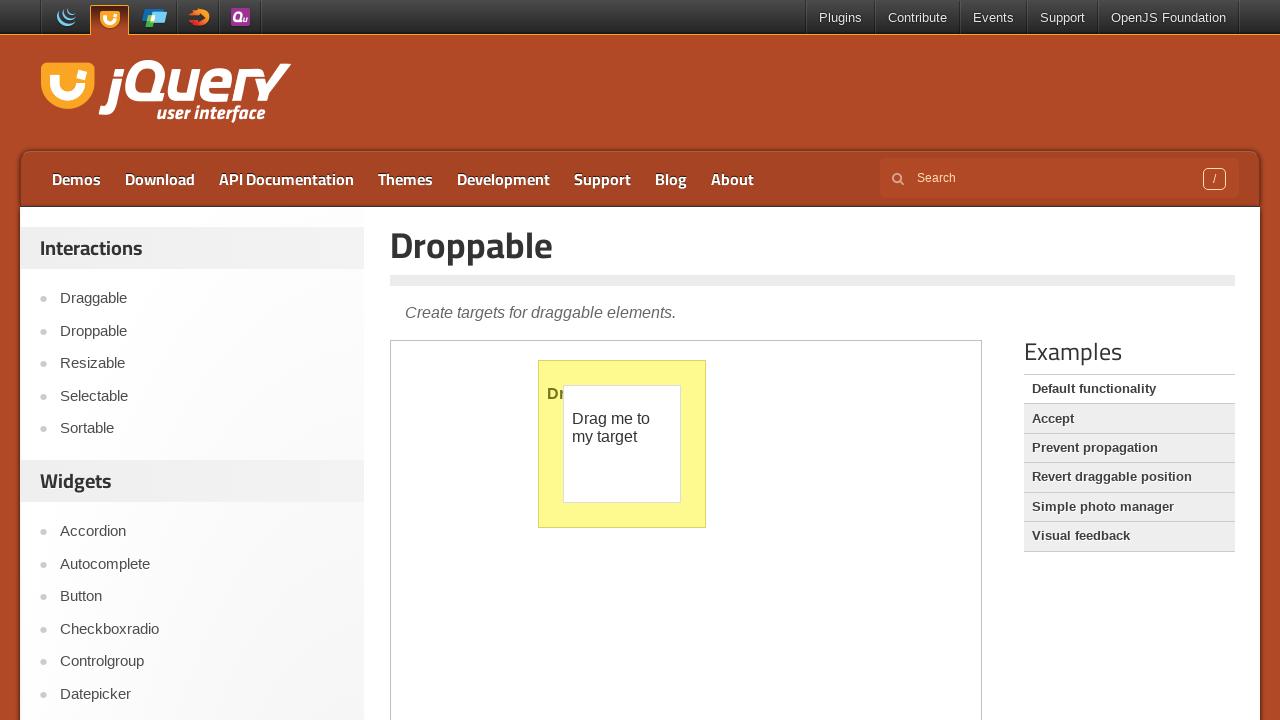

Clicked Download link to navigate to download page at (160, 179) on a:text('Download')
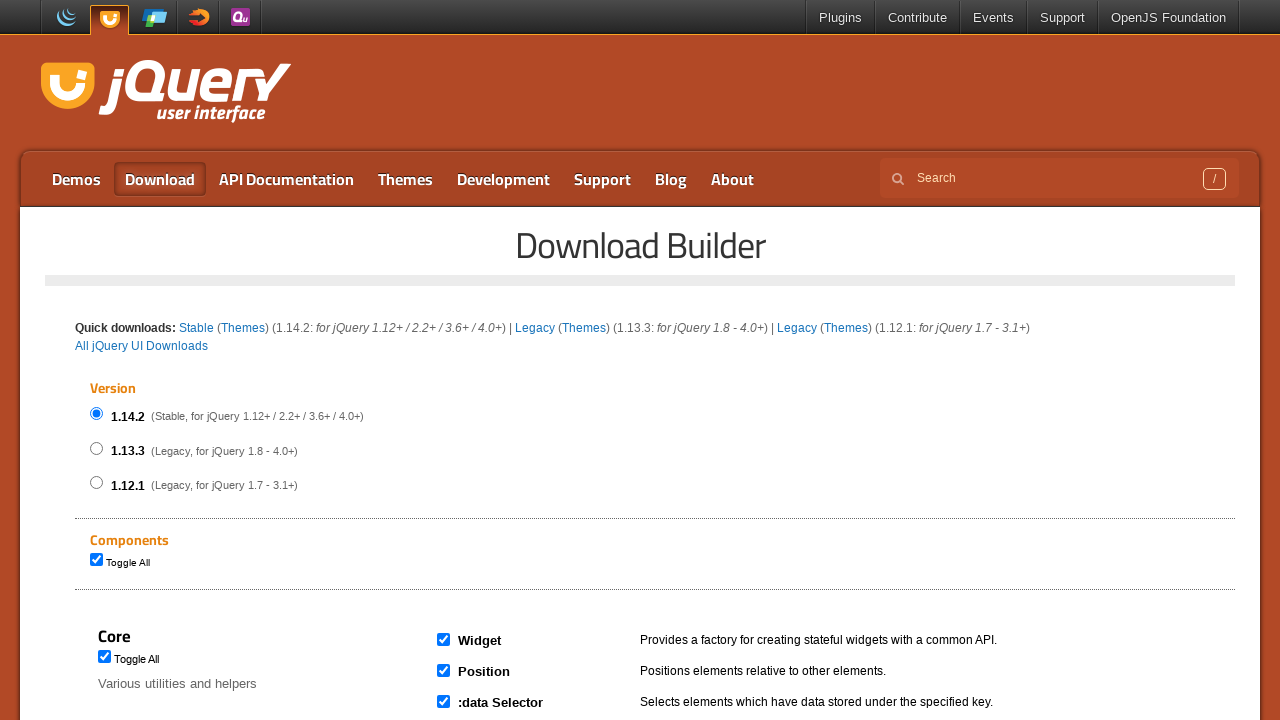

Download page loaded successfully
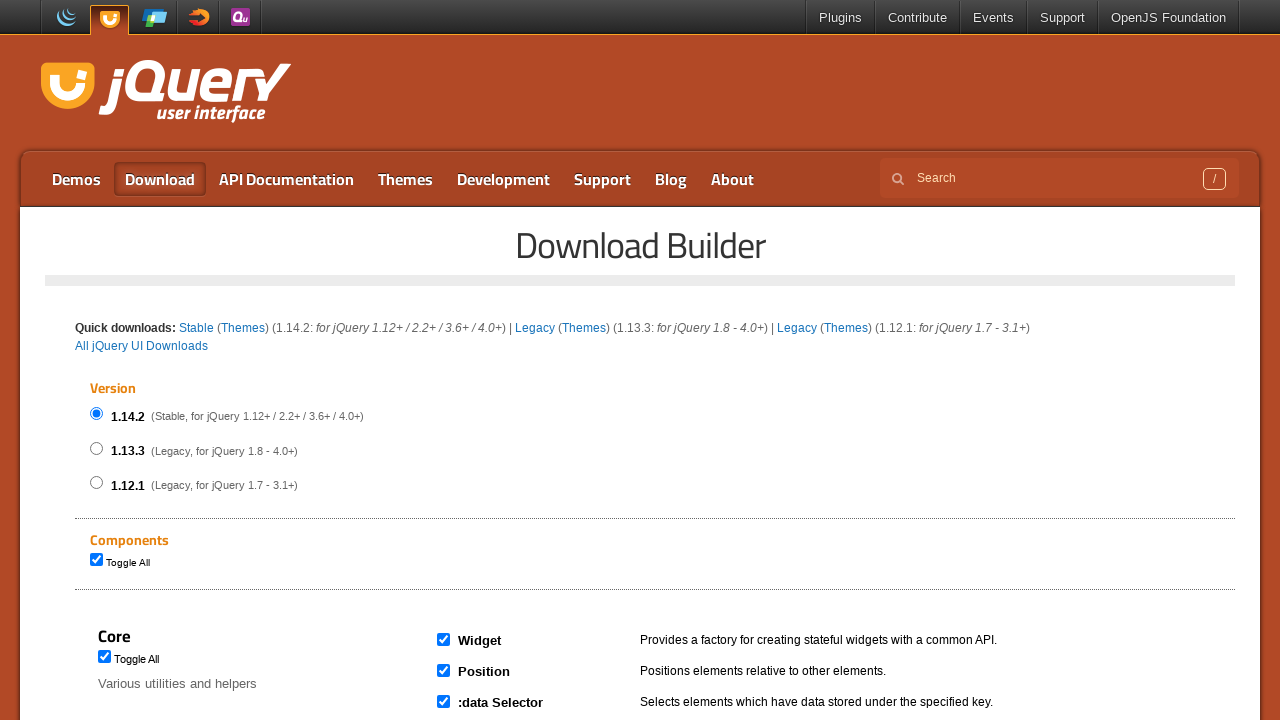

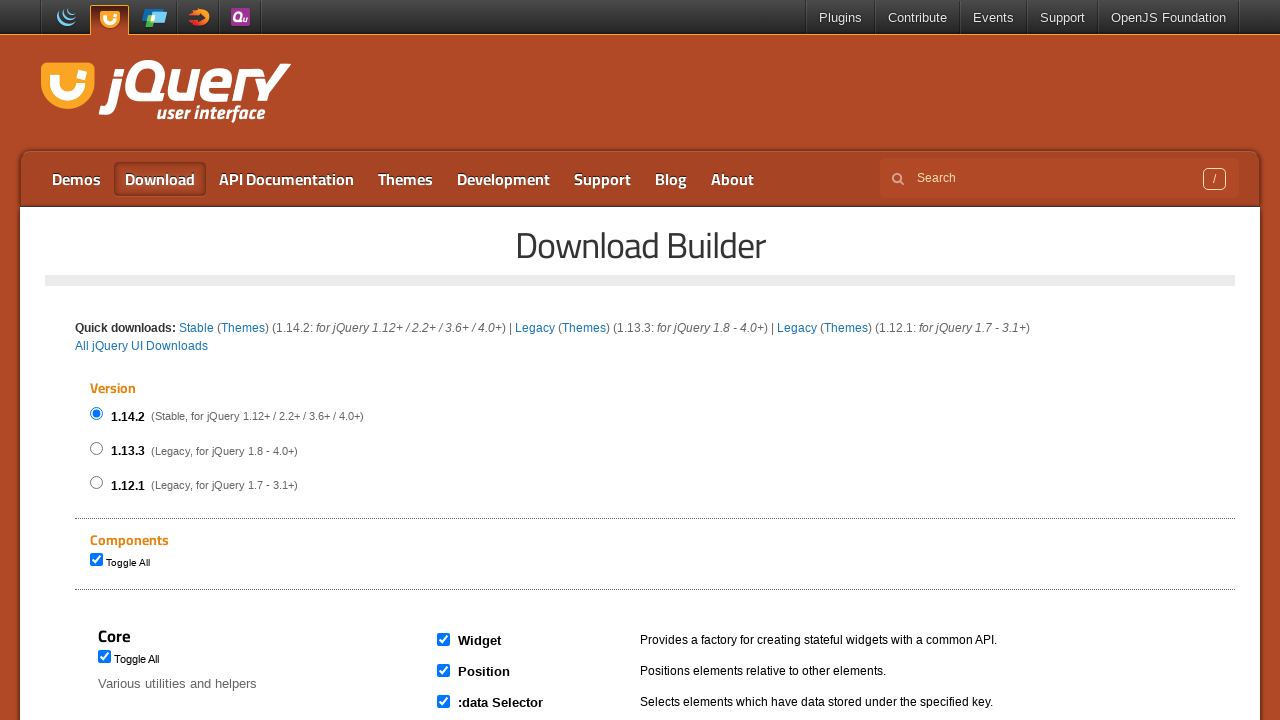